Tests handling of a random popup that gets removed from DOM when closed

Starting URL: https://dehieu.vn/

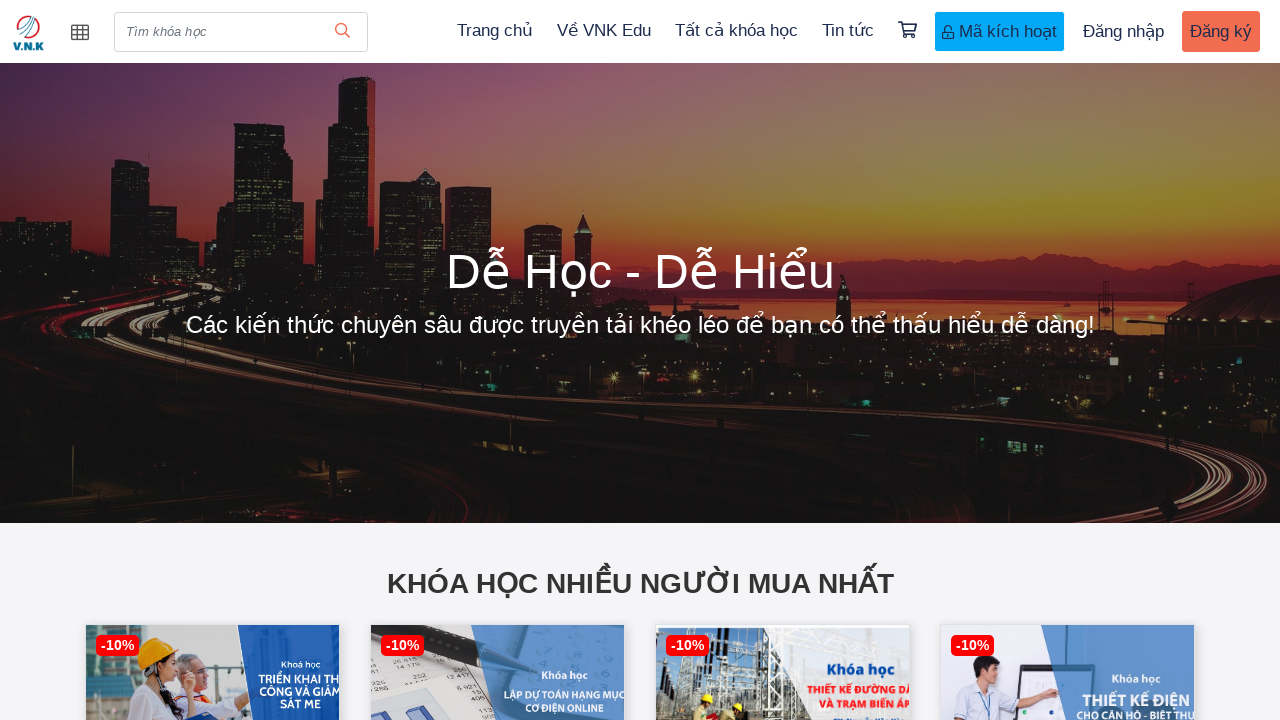

Waited 5 seconds for potential random popup to appear
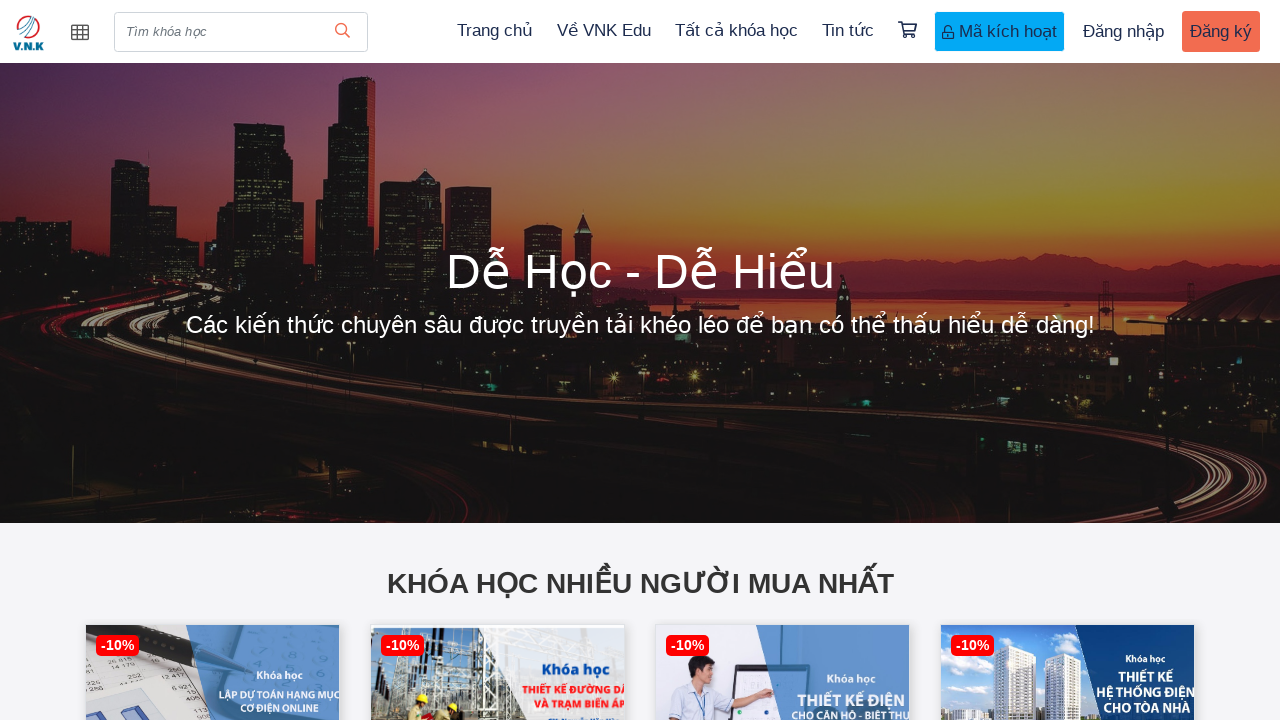

Located popup element selector in DOM
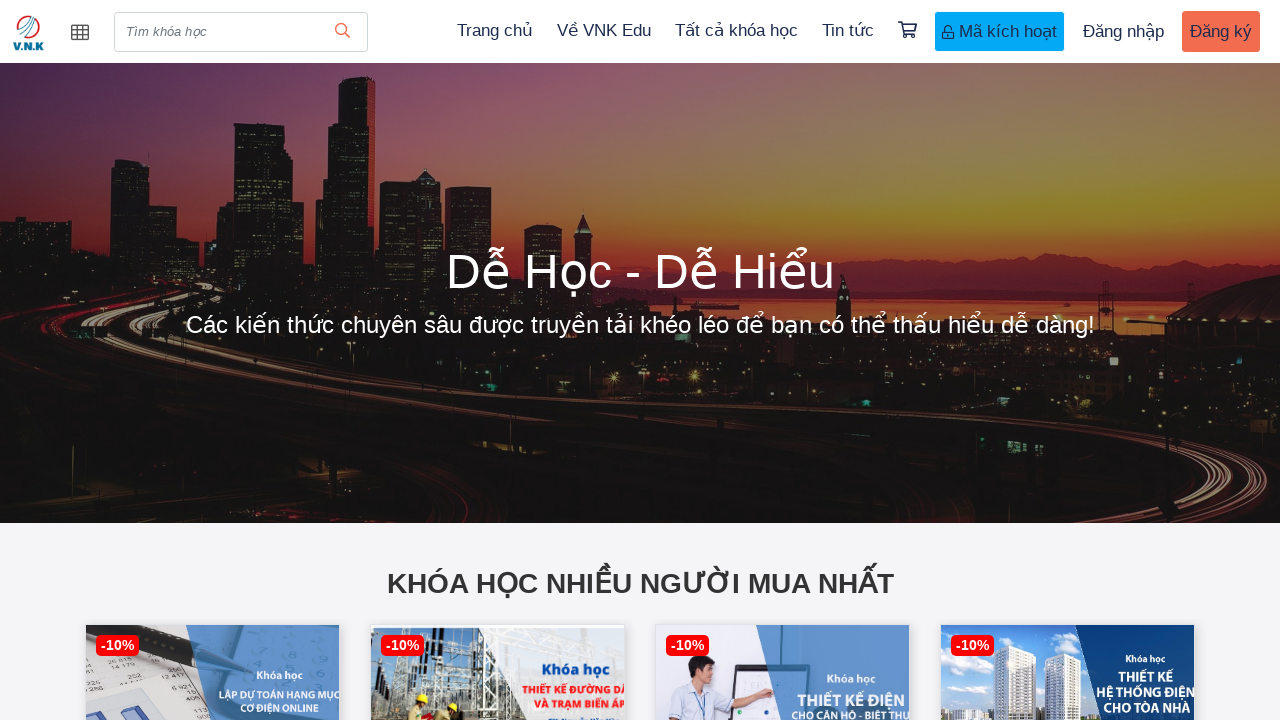

Verified popup was completely removed from DOM after closing
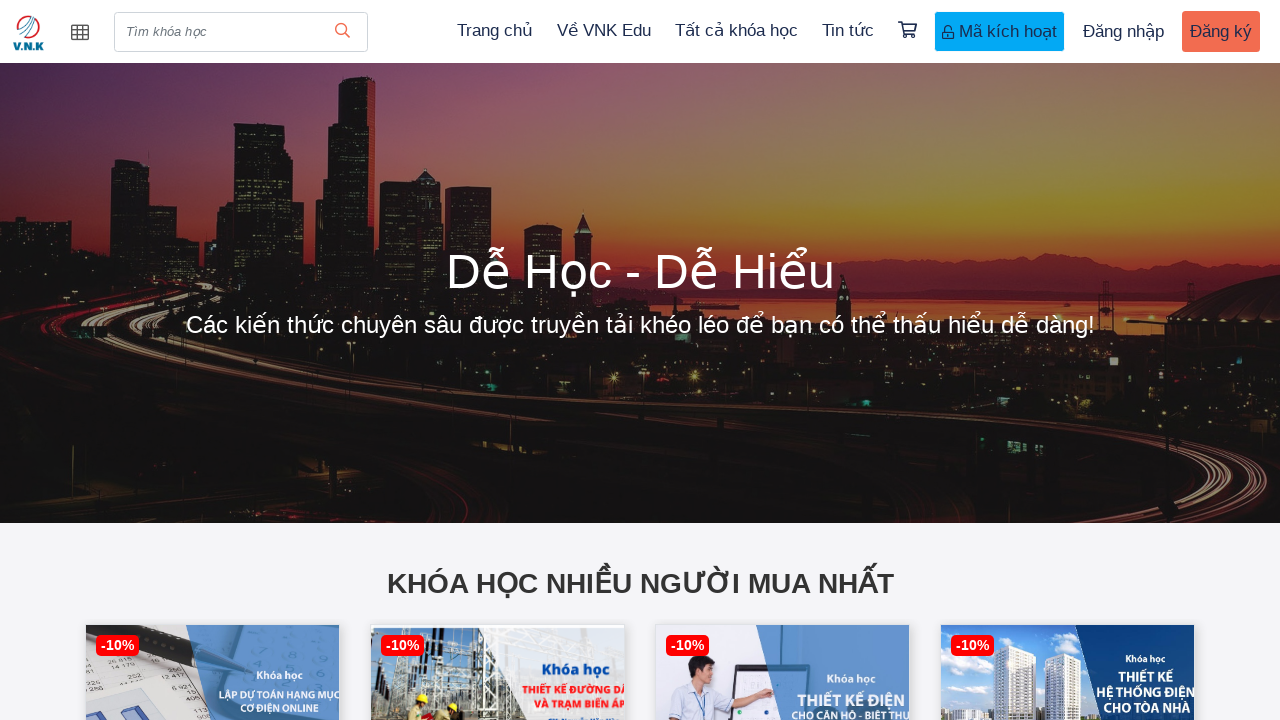

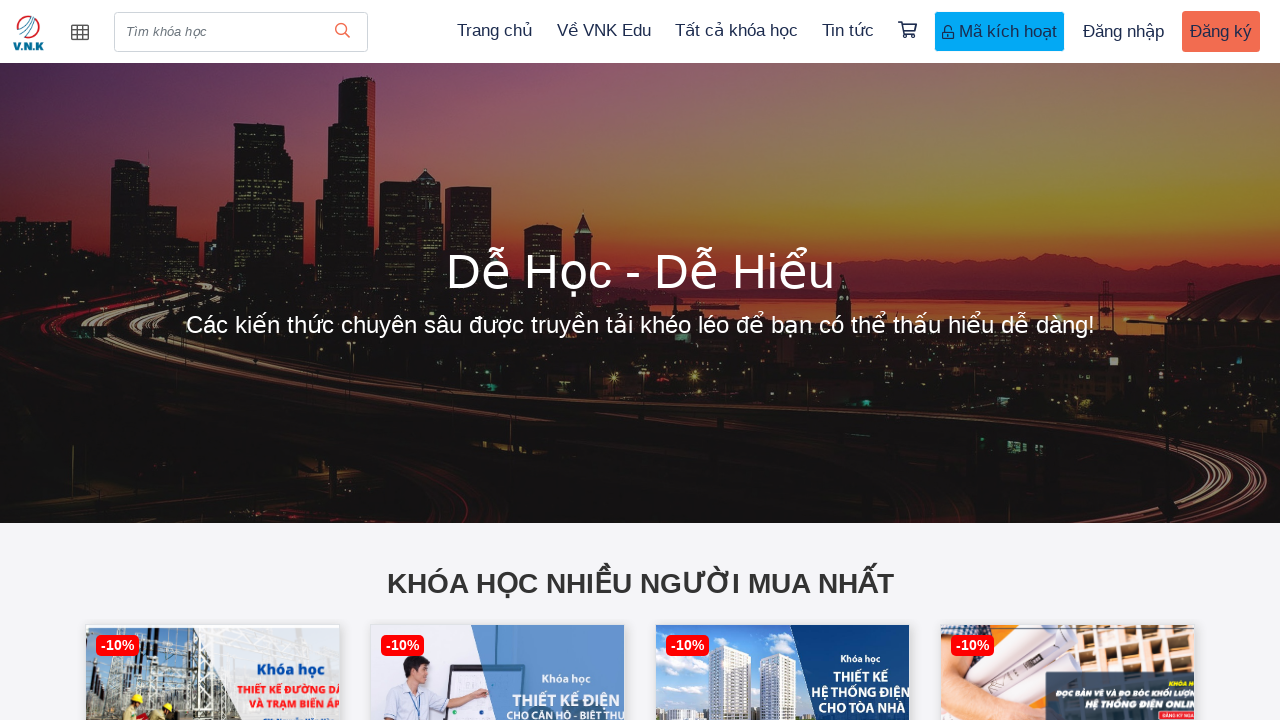